Tests navigation menu hover functionality by hovering over "Courses" menu, then "Oracle" submenu, and clicking on "Oracle SQL and PLSQL Placement Certification Training" link.

Starting URL: http://greenstech.in/selenium-course-content.html

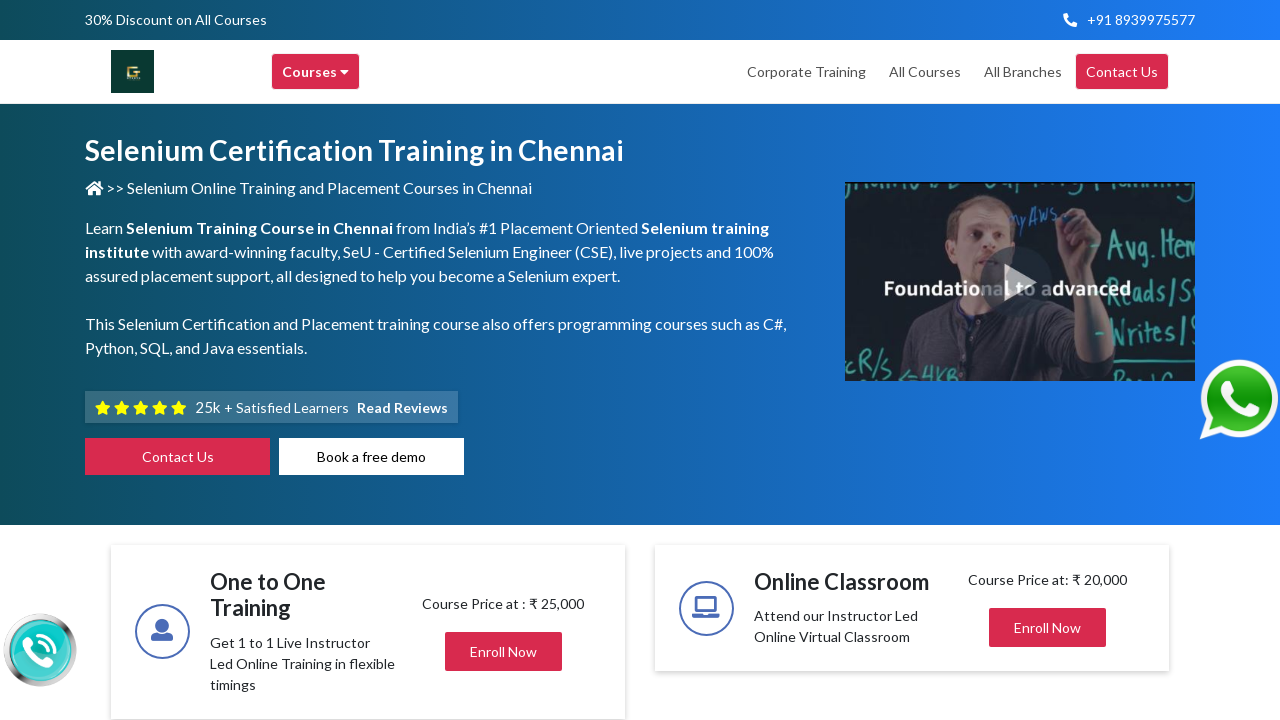

Hovered over 'Courses' menu item at (316, 72) on xpath=//div[text()='Courses ']
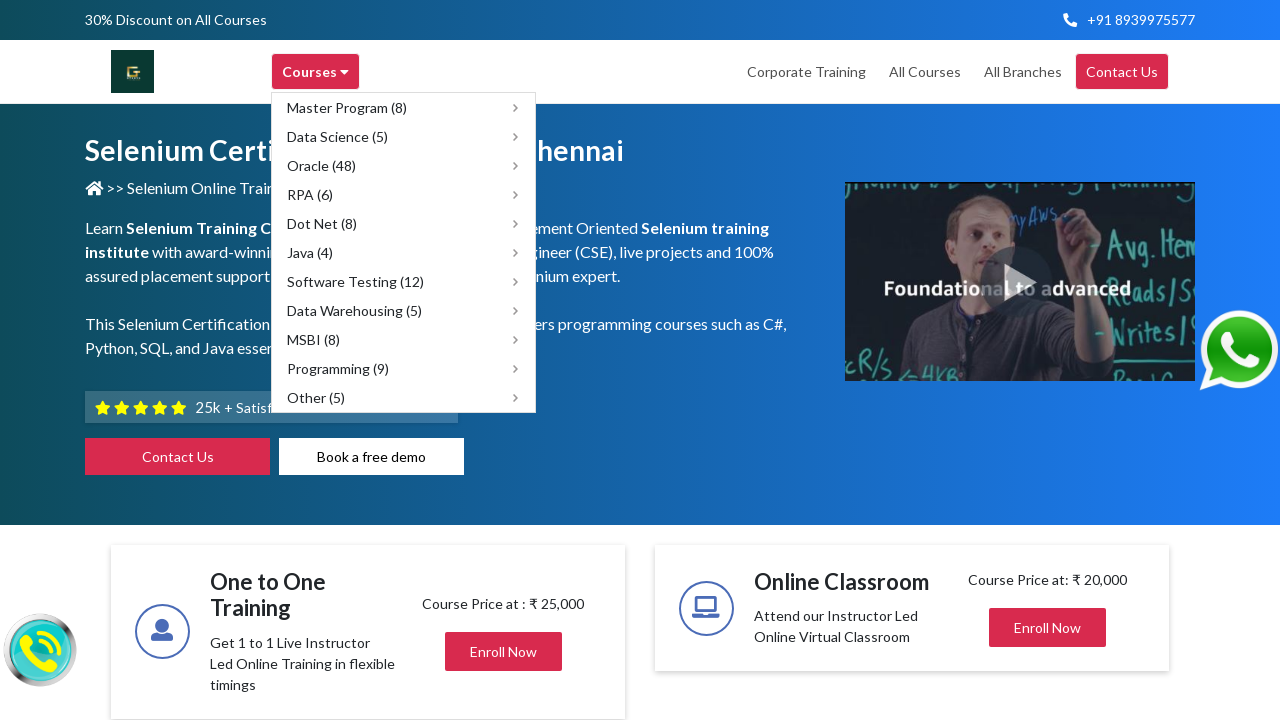

Hovered over 'Oracle (48)' submenu item at (322, 166) on xpath=//span[text()='Oracle (48)']
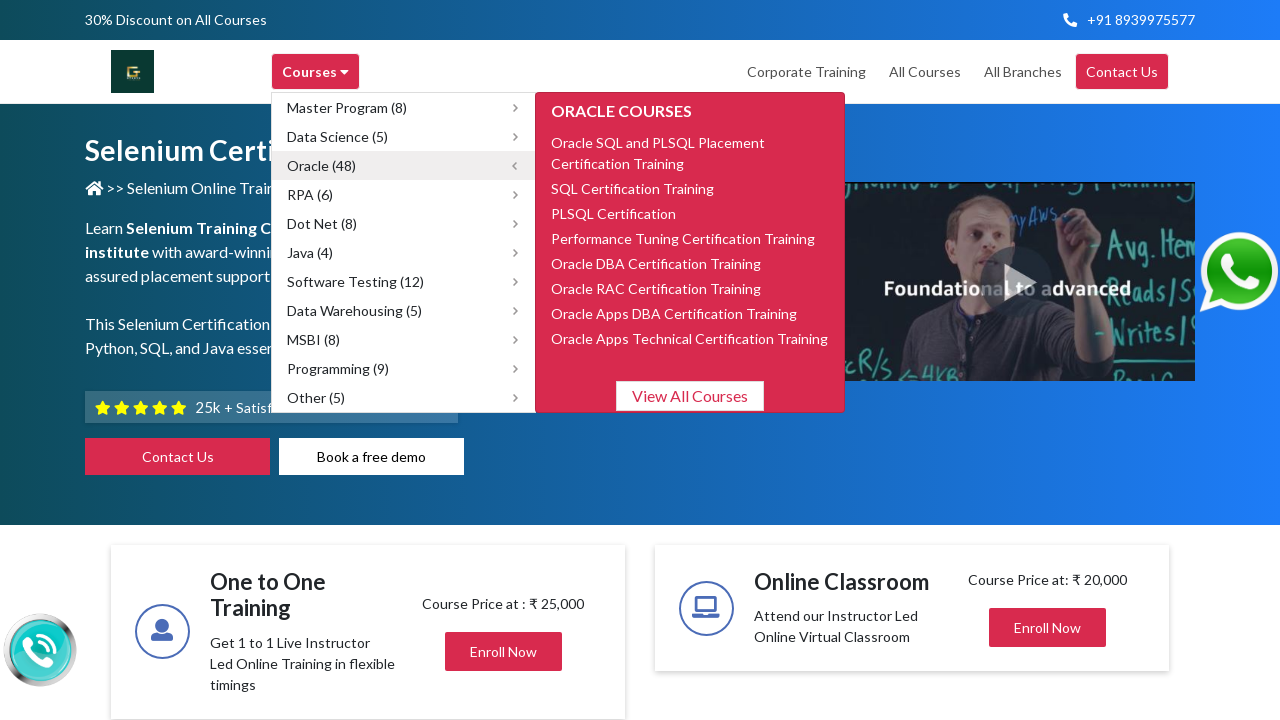

Clicked on 'Oracle SQL and PLSQL Placement Certification Training' link at (658, 142) on xpath=//span[text()='Oracle SQL and PLSQL Placement Certification Training']
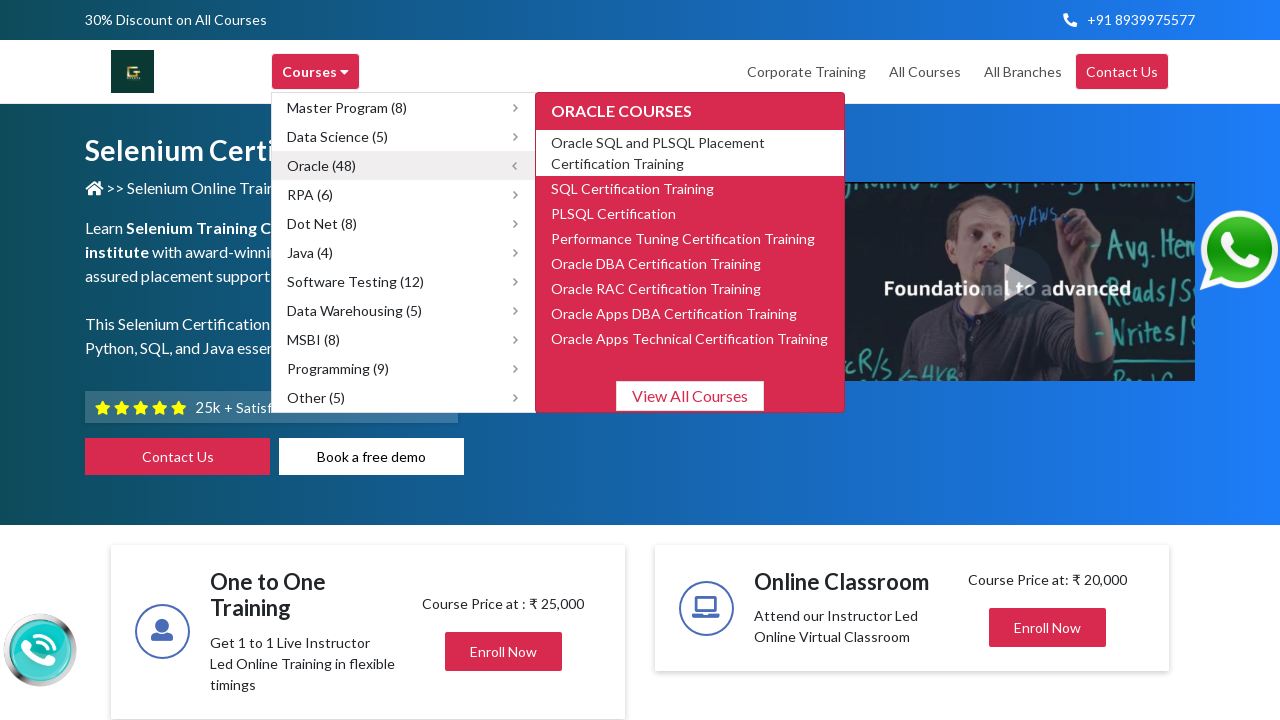

Page load state completed
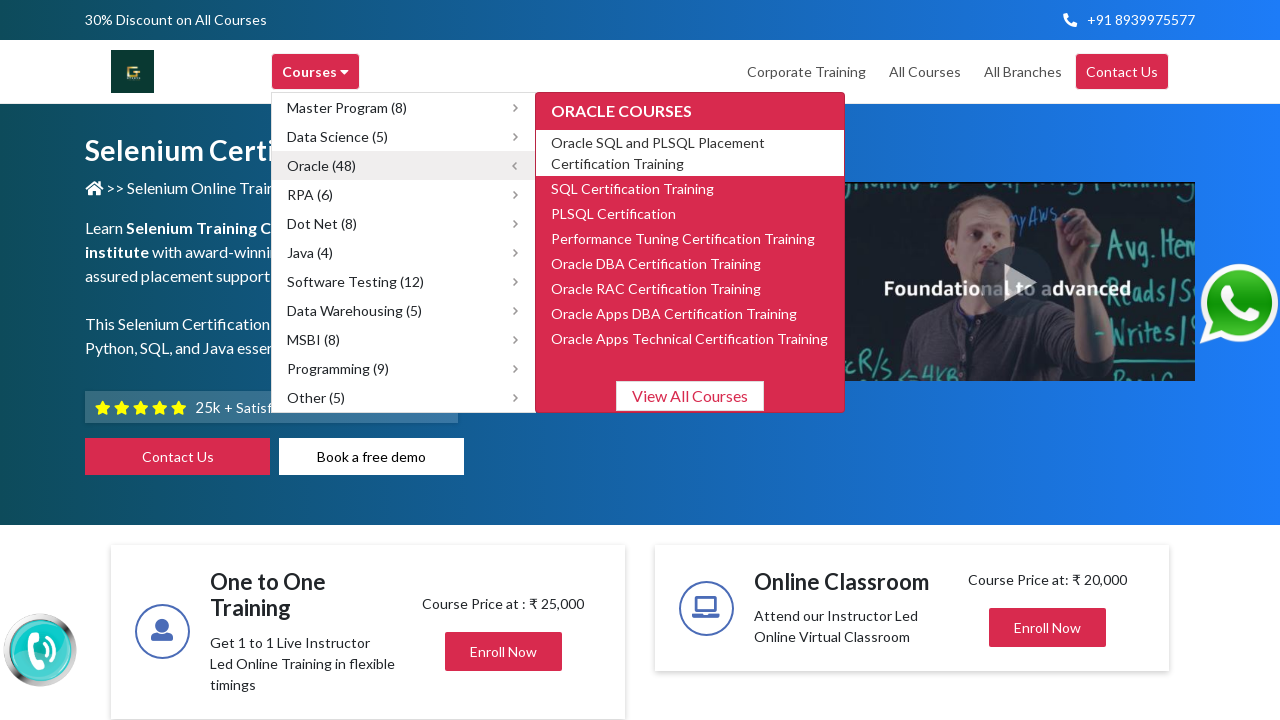

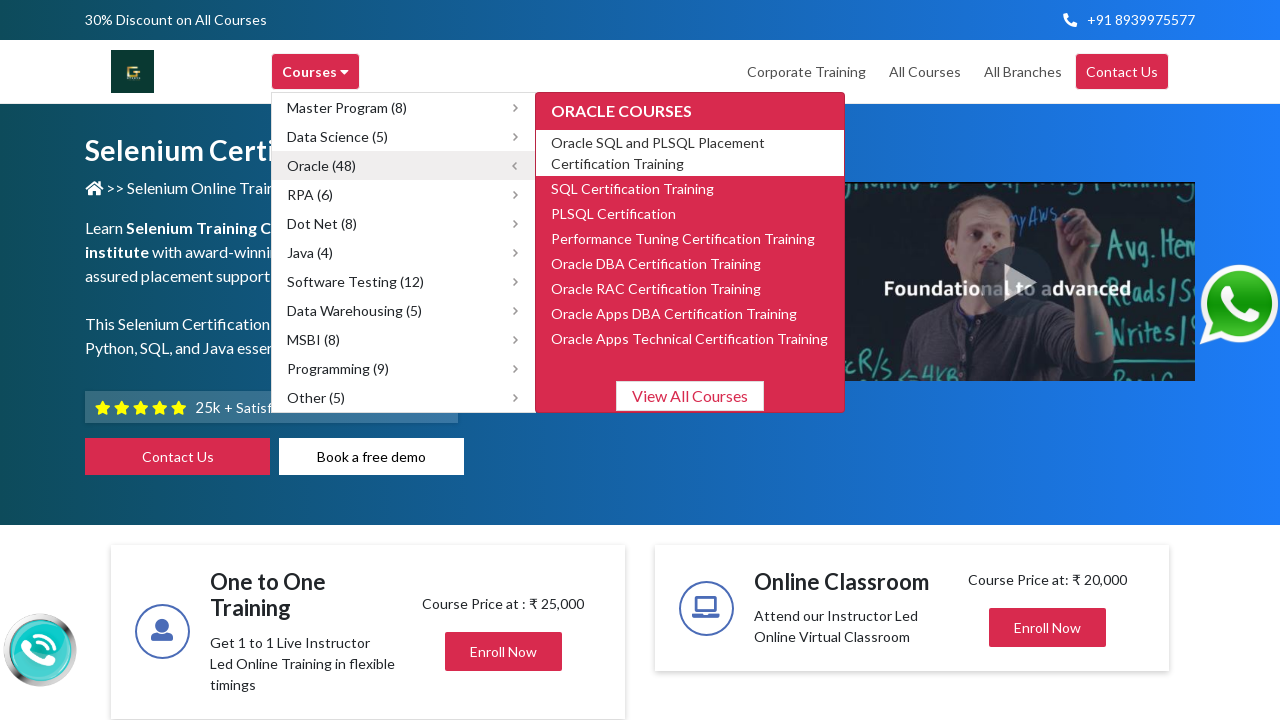